Tests select dropdown functionality by selecting the second option and verifying the selection was made correctly

Starting URL: https://bonigarcia.dev/selenium-webdriver-java/web-form.html

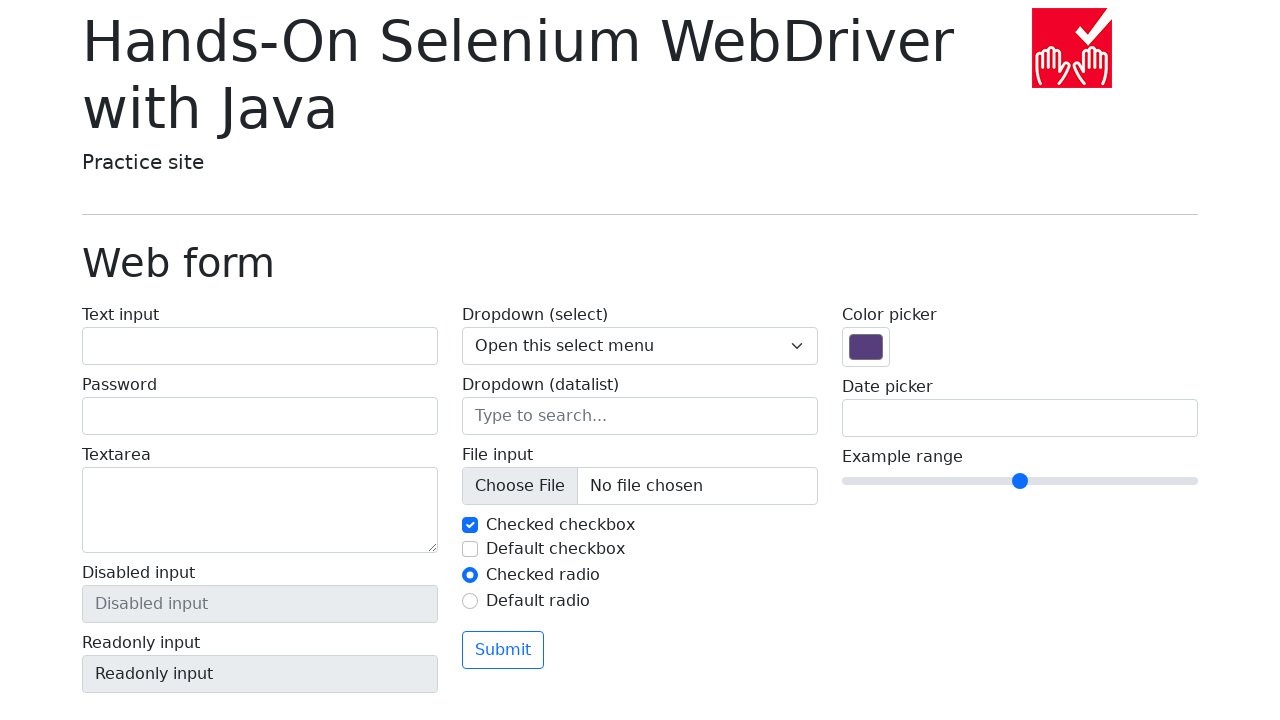

Navigated to web form page
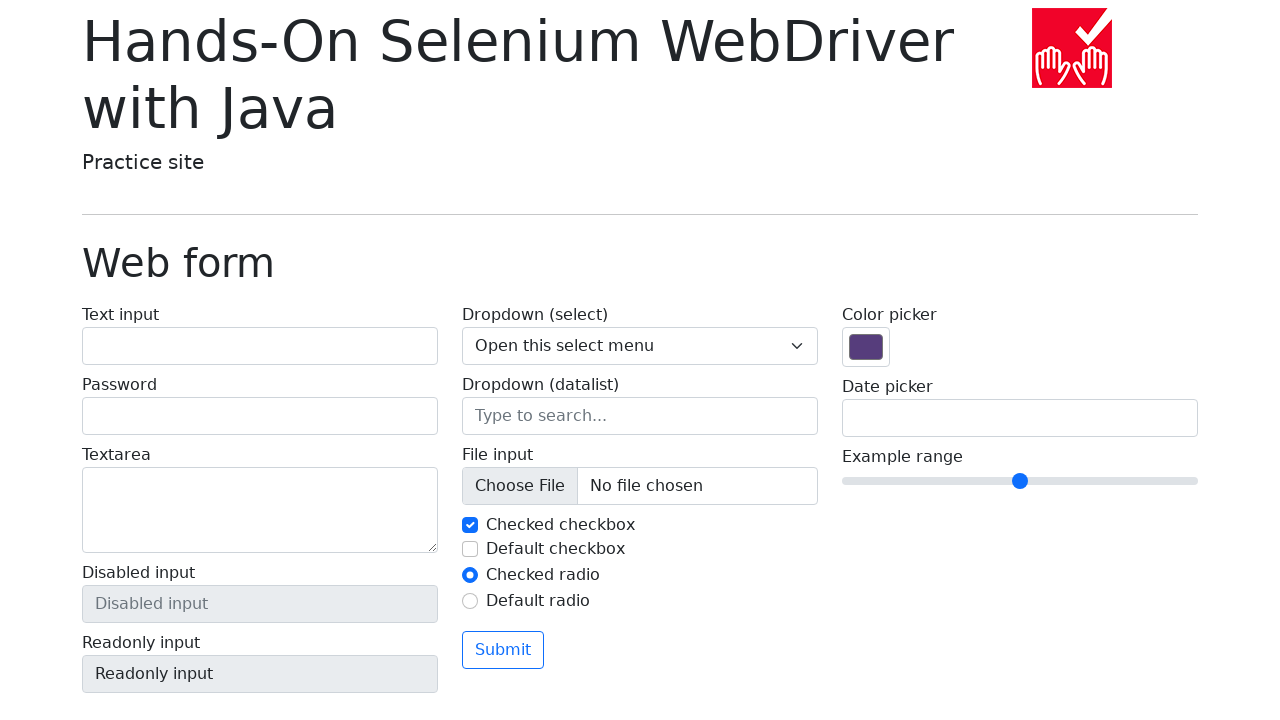

Selected second option (index 1) from select dropdown on select[name='my-select']
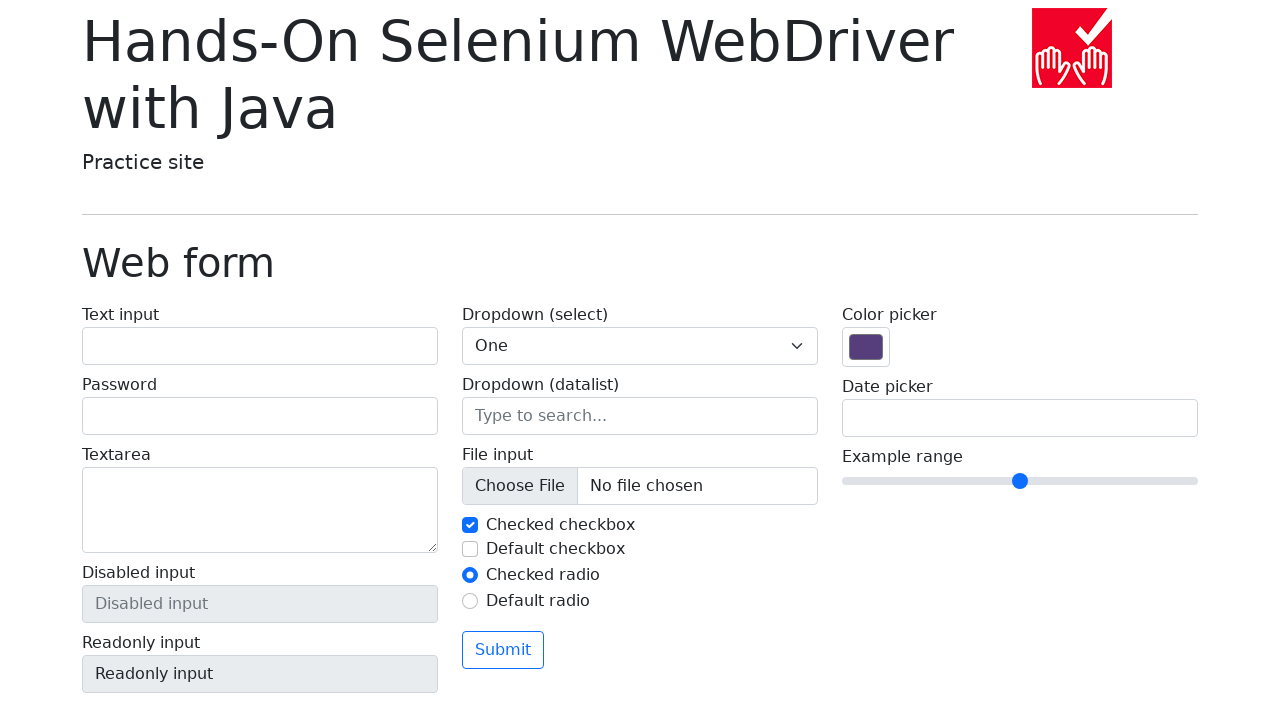

Retrieved selected value from dropdown
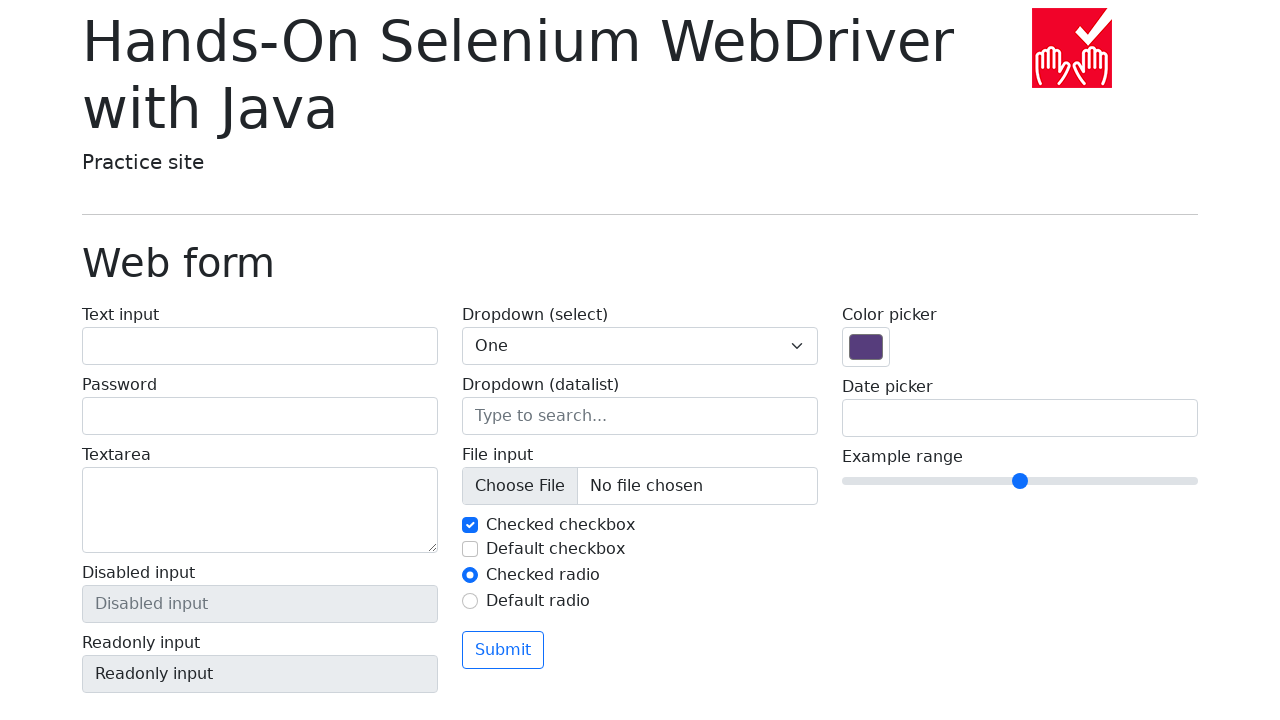

Verified that the select dropdown has selectedIndex === 1
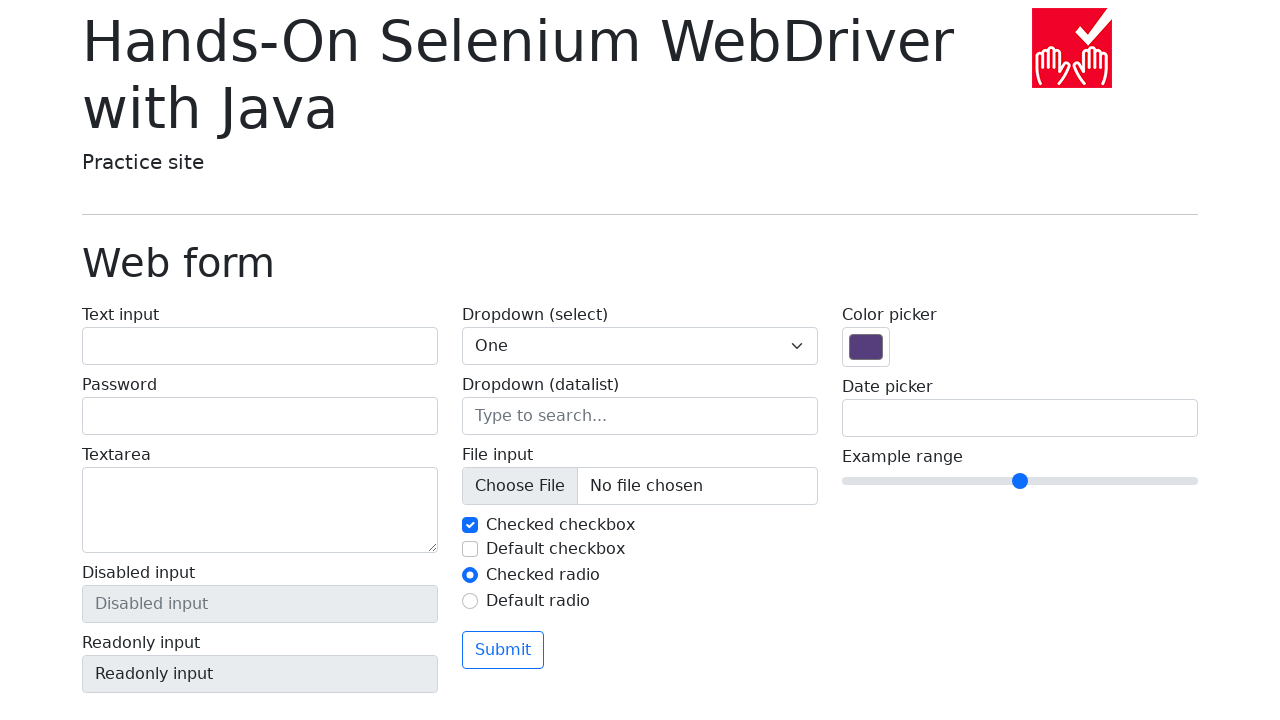

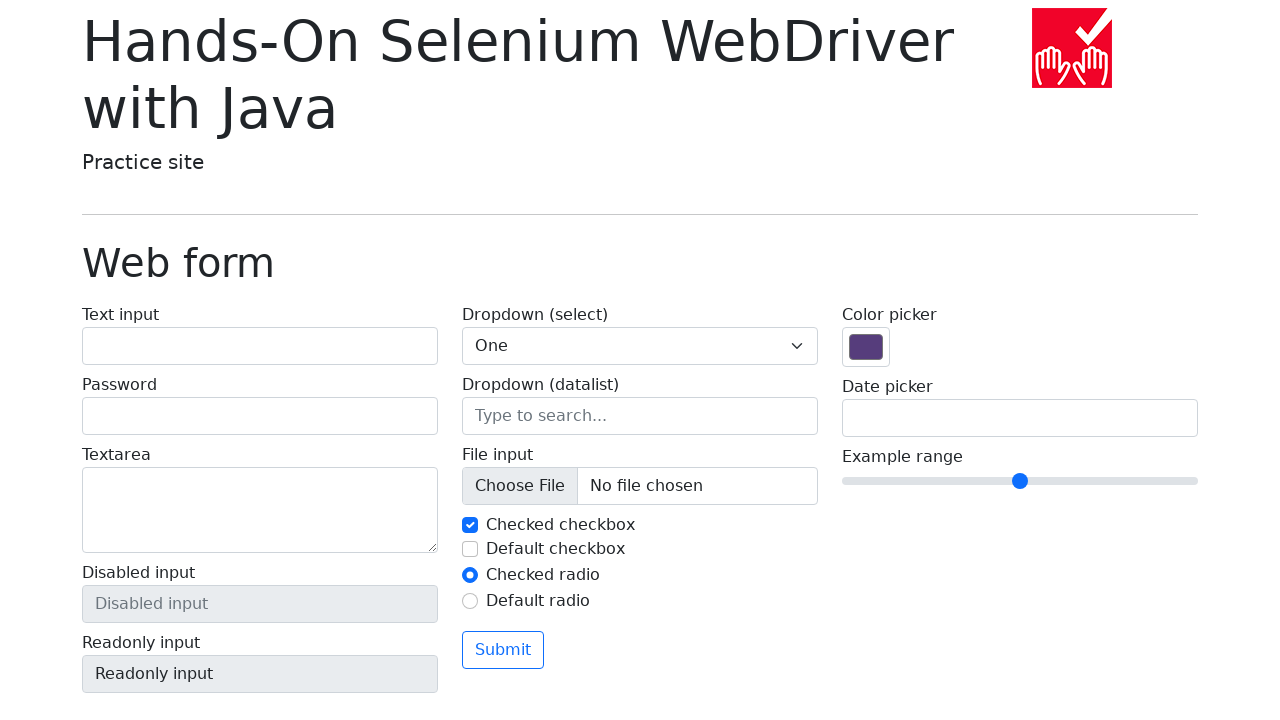